Navigates to Forever21 homepage and waits for the page to load, verifying that anchor links are present on the page.

Starting URL: https://www.forever21.com/

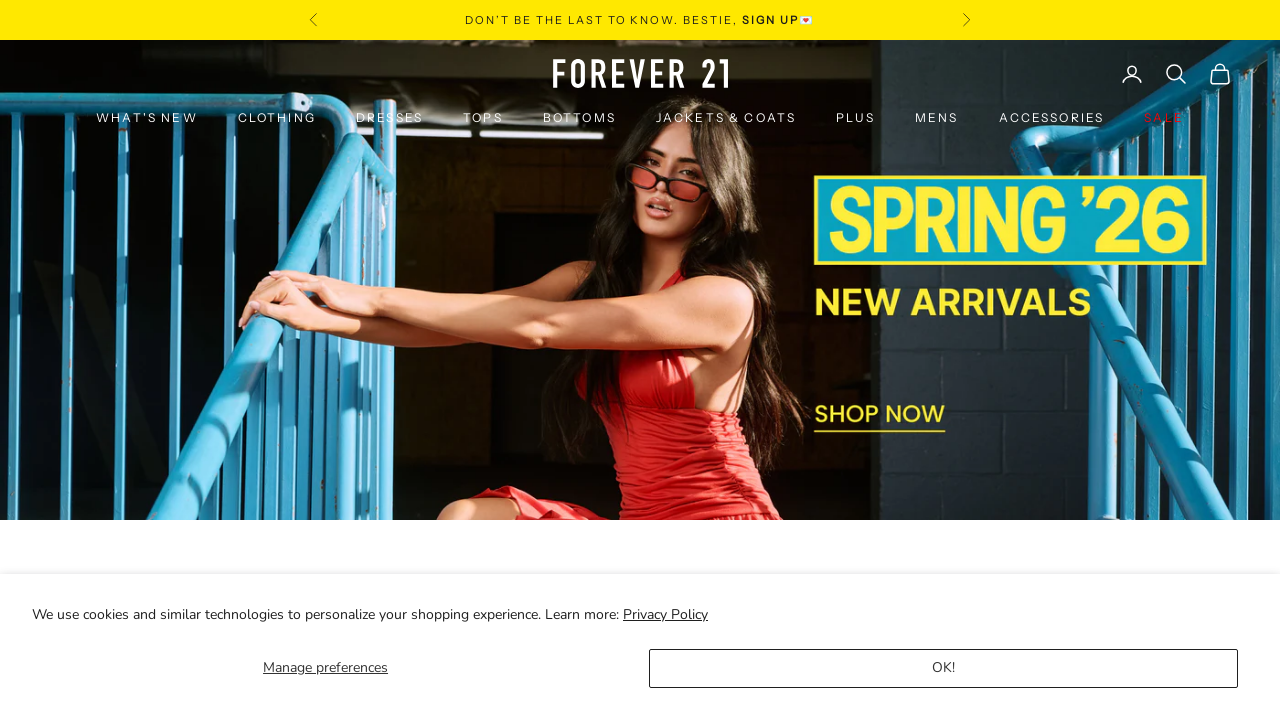

Waited for anchor links to be attached to the page
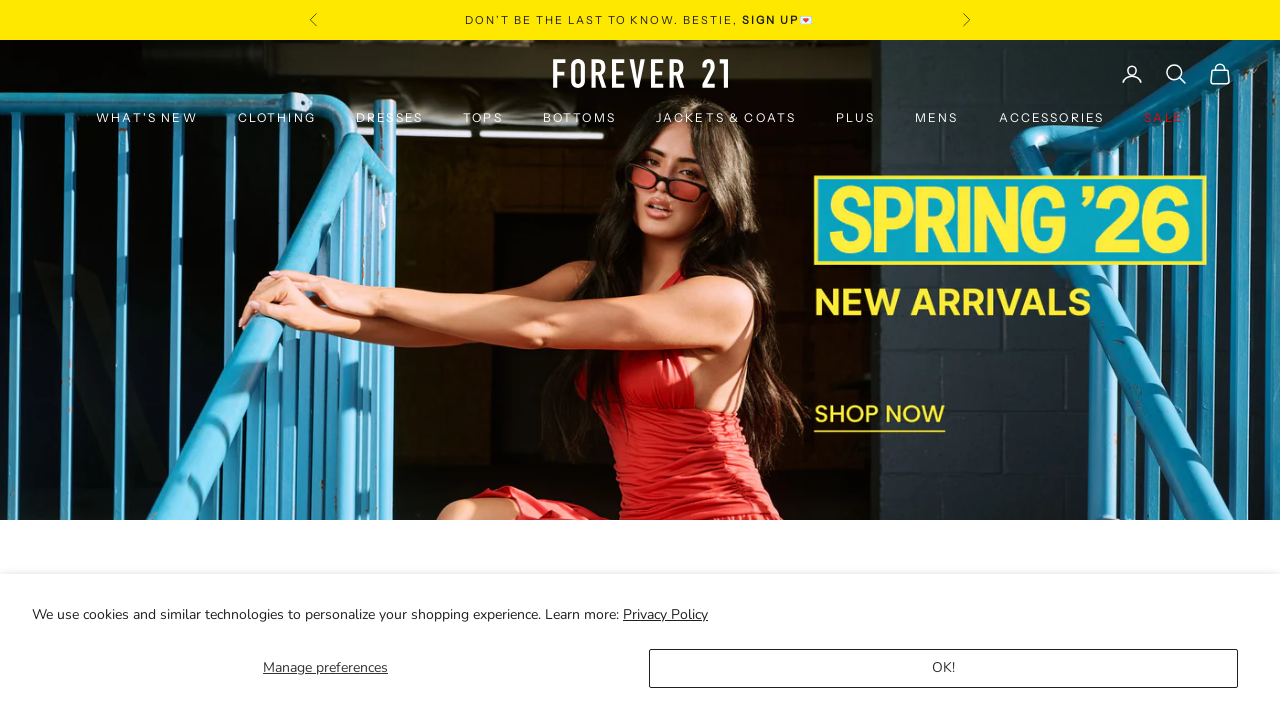

Located all anchor elements on the page
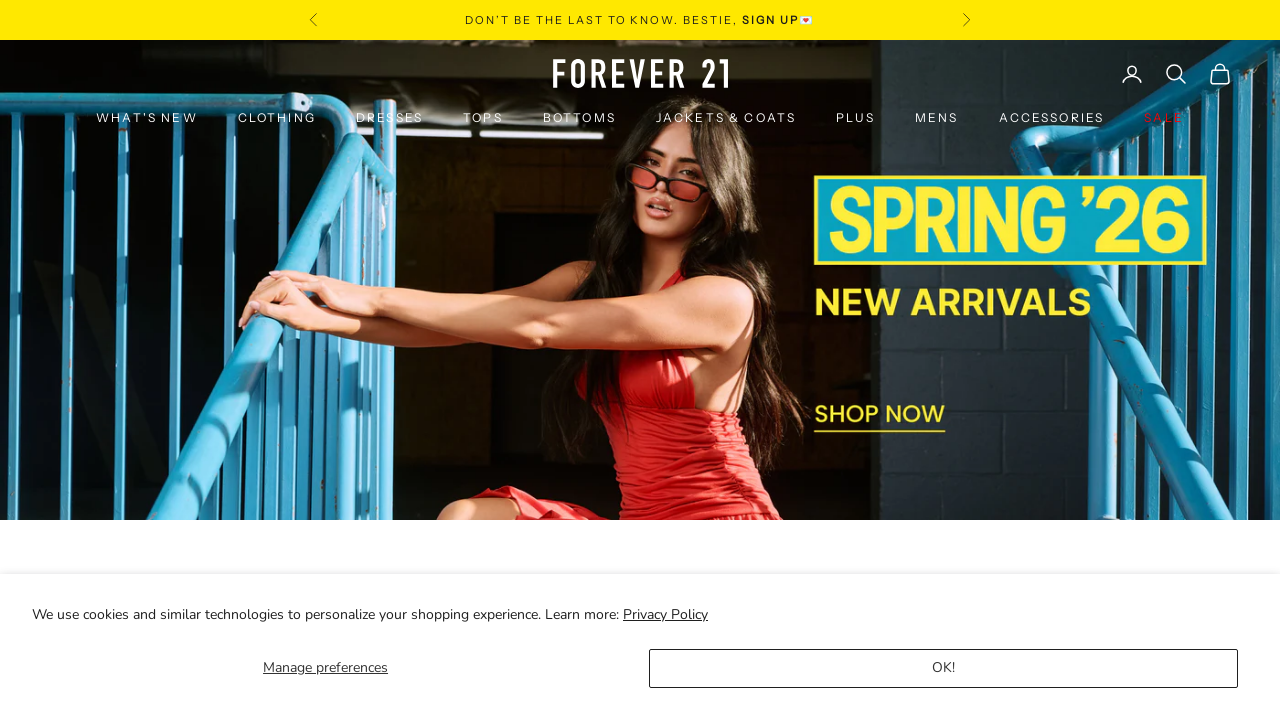

Verified first anchor link is attached to the page
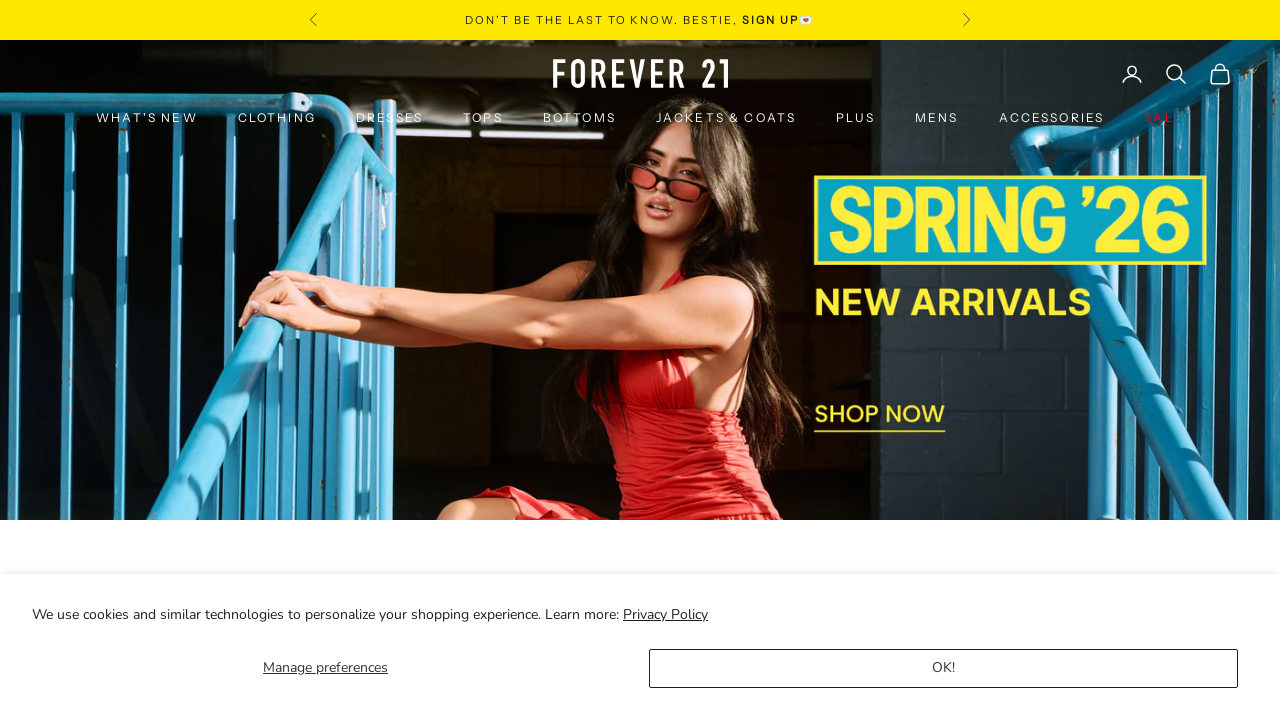

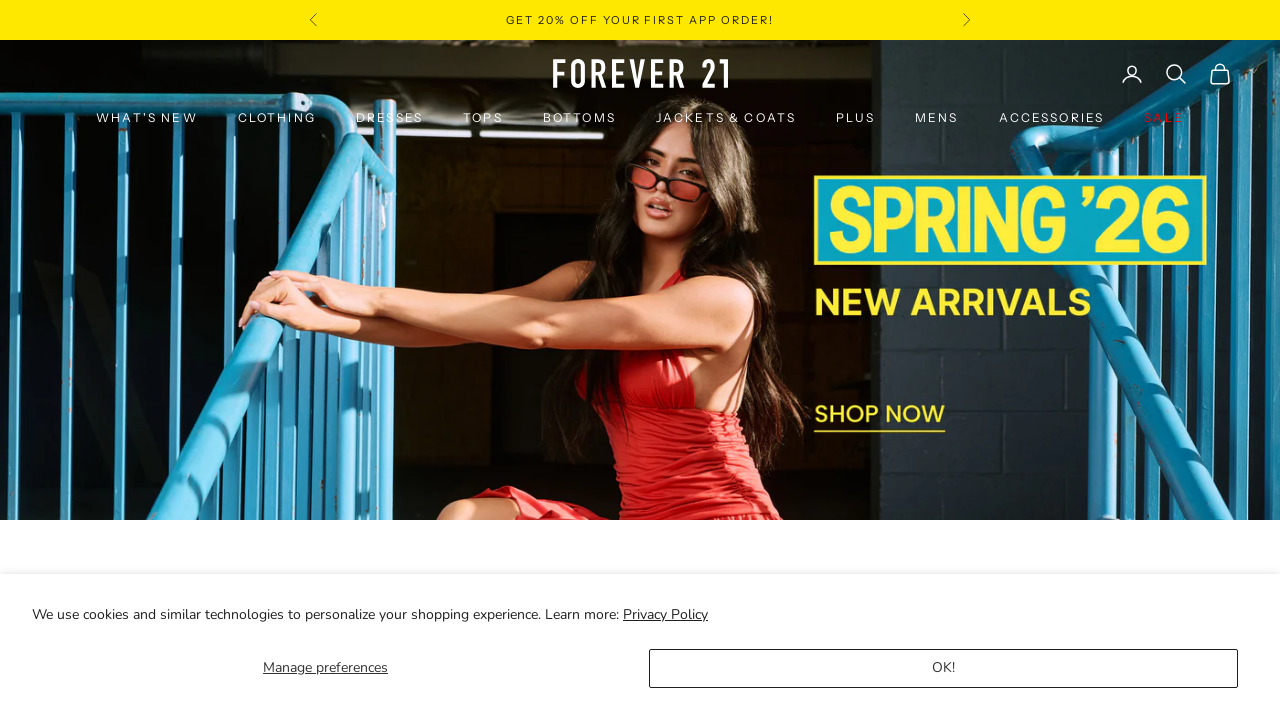